Tests a demo banking application by selecting a customer (Harry Potter), logging in, performing a deposit of 900, then a withdrawal of 200, and verifying the resulting balance.

Starting URL: https://www.globalsqa.com/angularJs-protractor/BankingProject/#/login

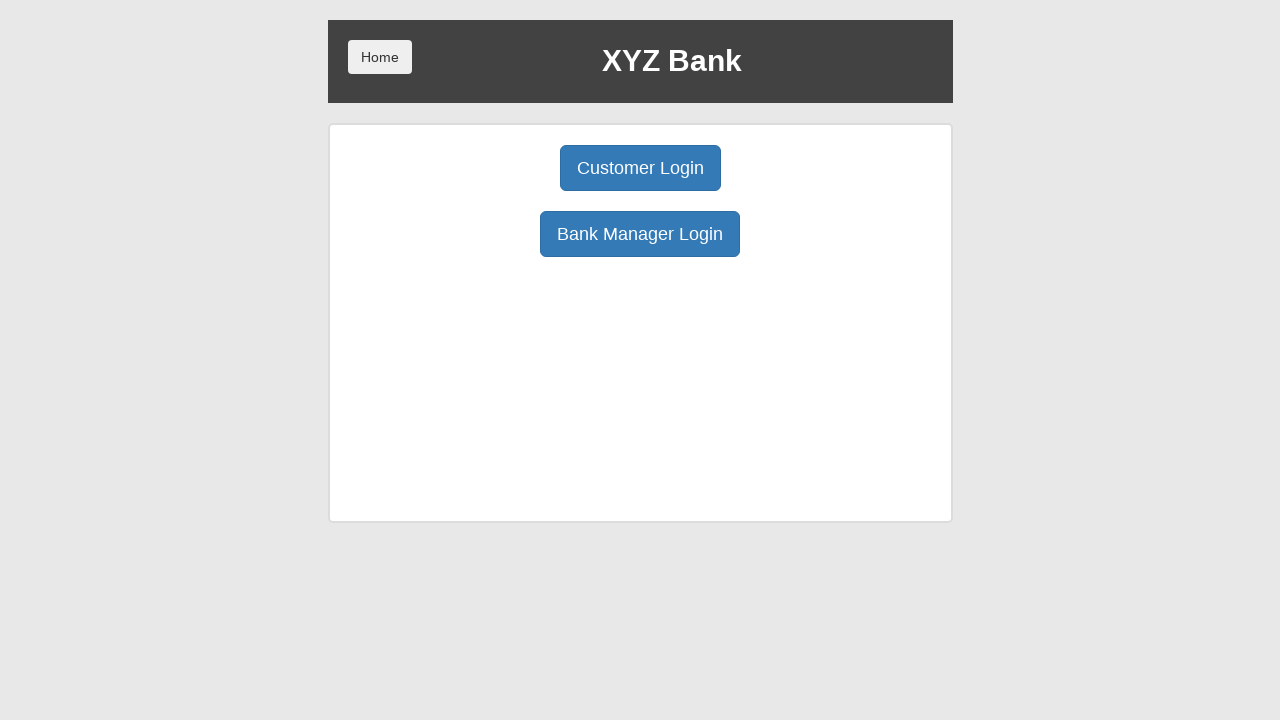

Clicked Customer Login button at (640, 168) on xpath=/html/body/div/div/div[2]/div/div[1]/div[1]/button
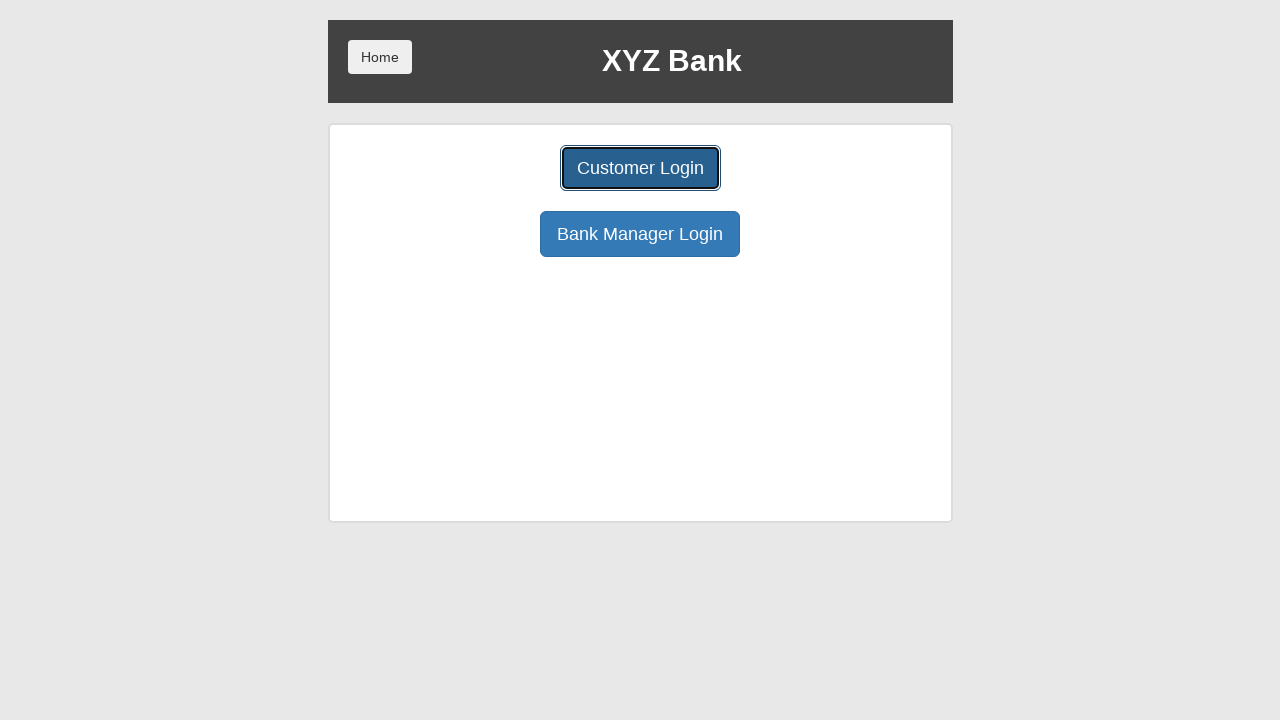

Selected Harry Potter from customer dropdown on #userSelect
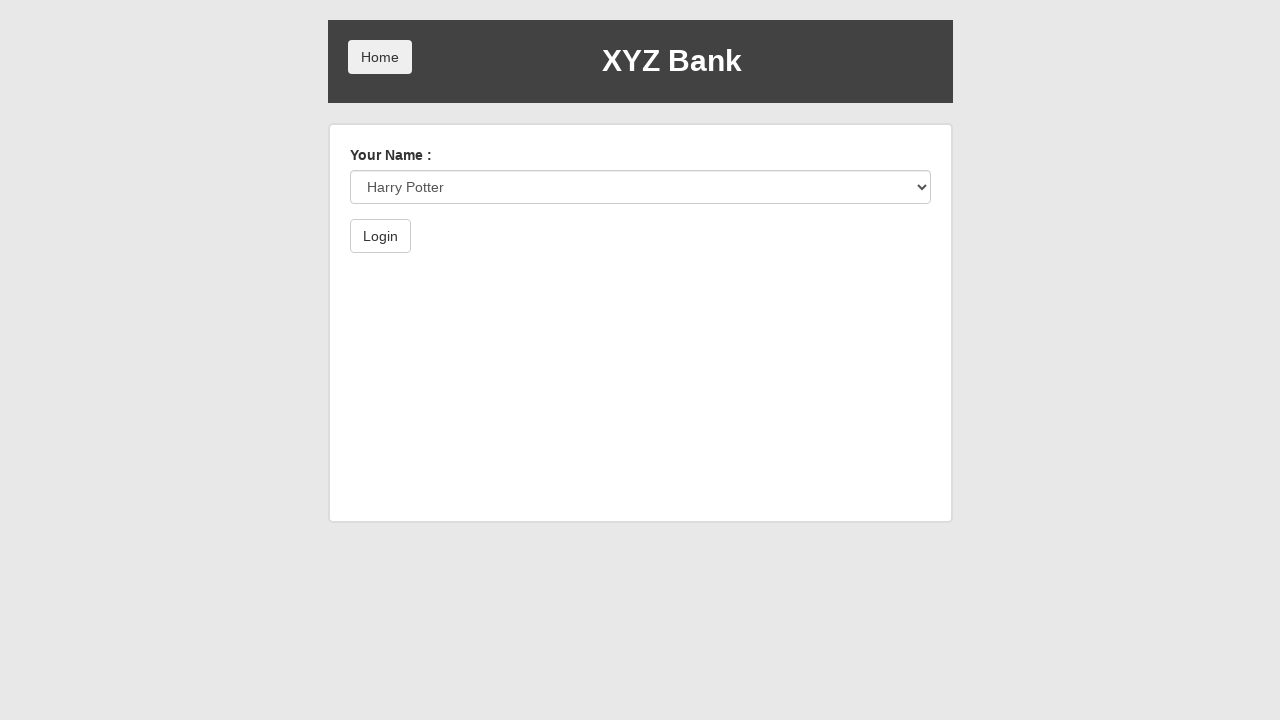

Clicked Login button to authenticate at (380, 236) on xpath=/html/body/div/div/div[2]/div/form/button
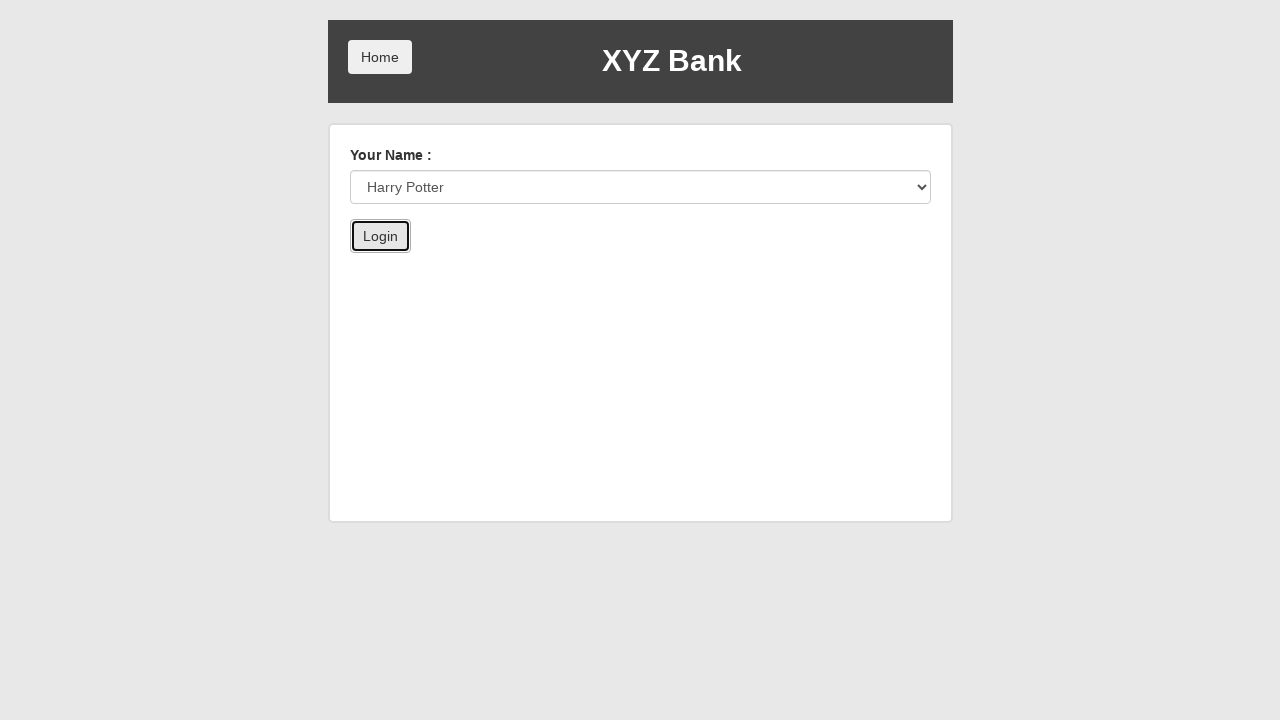

Waited for dashboard to load
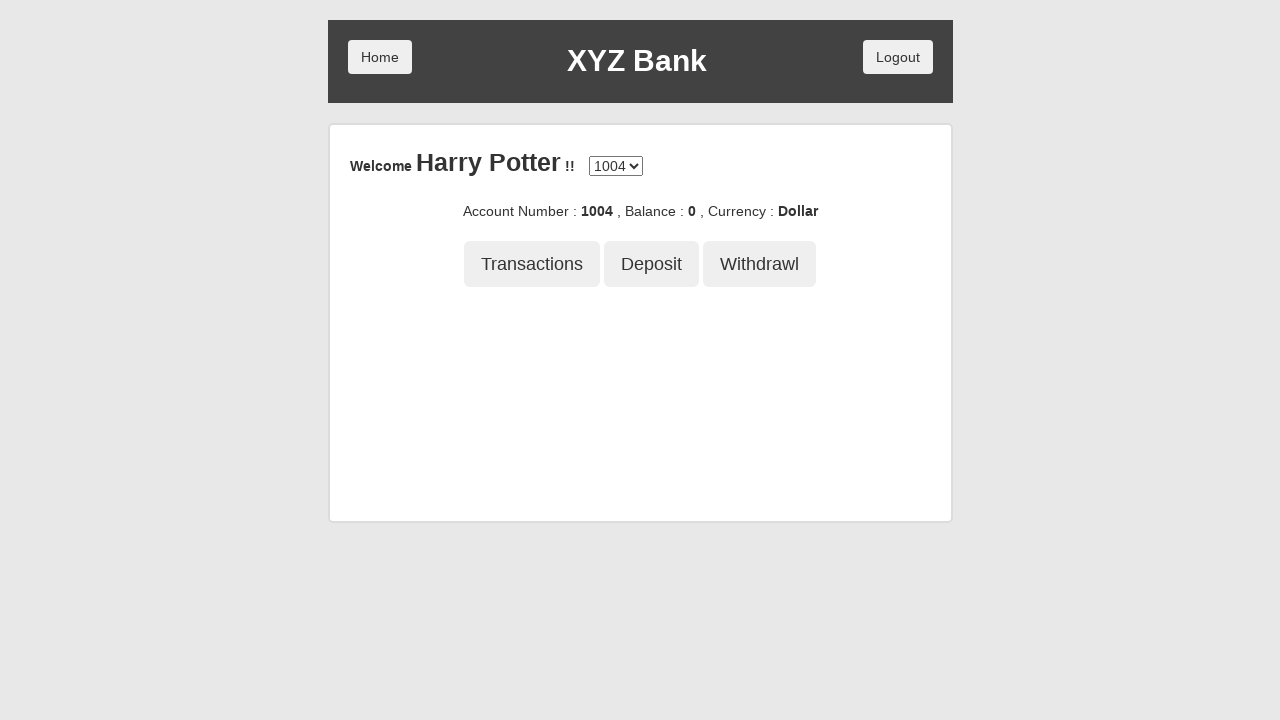

Clicked Deposit button at (652, 264) on xpath=/html/body/div/div/div[2]/div/div[3]/button[2]
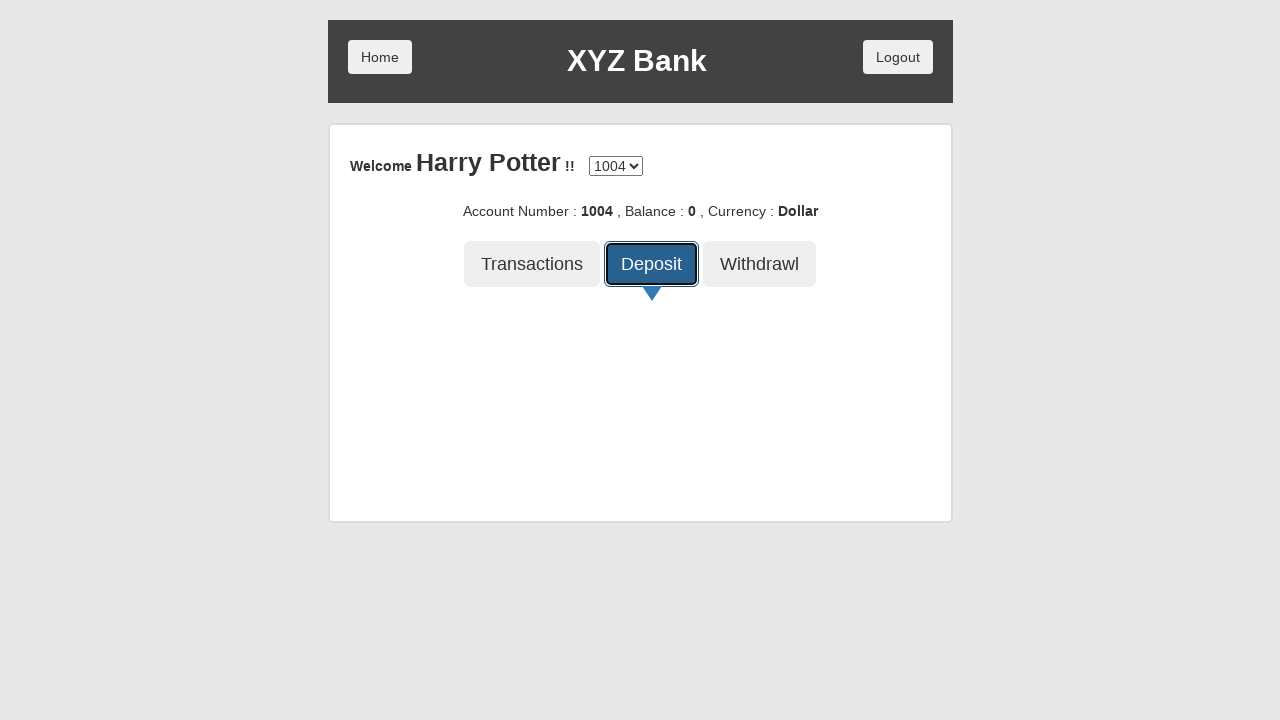

Entered deposit amount of 900 on xpath=/html/body/div/div/div[2]/div/div[4]/div/form/div/input
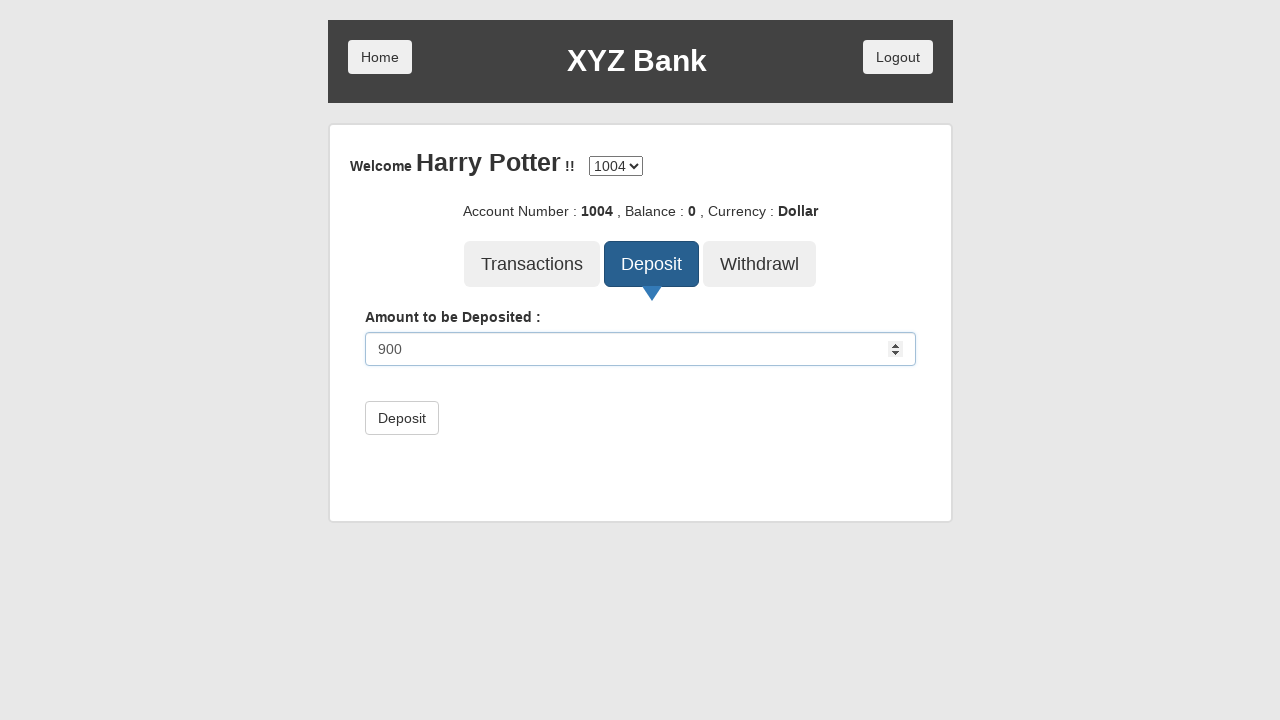

Submitted deposit of 900 at (402, 418) on xpath=/html/body/div/div/div[2]/div/div[4]/div/form/button
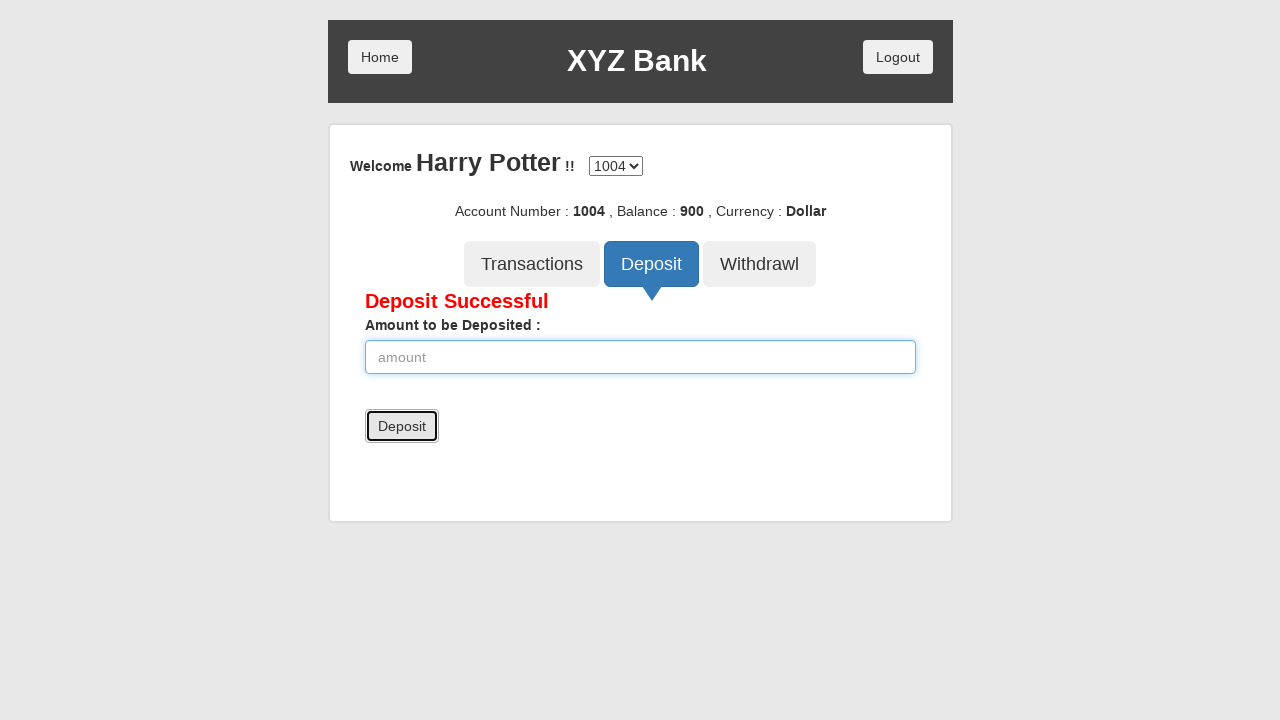

Clicked Withdrawal button at (760, 264) on xpath=/html/body/div/div/div[2]/div/div[3]/button[3]
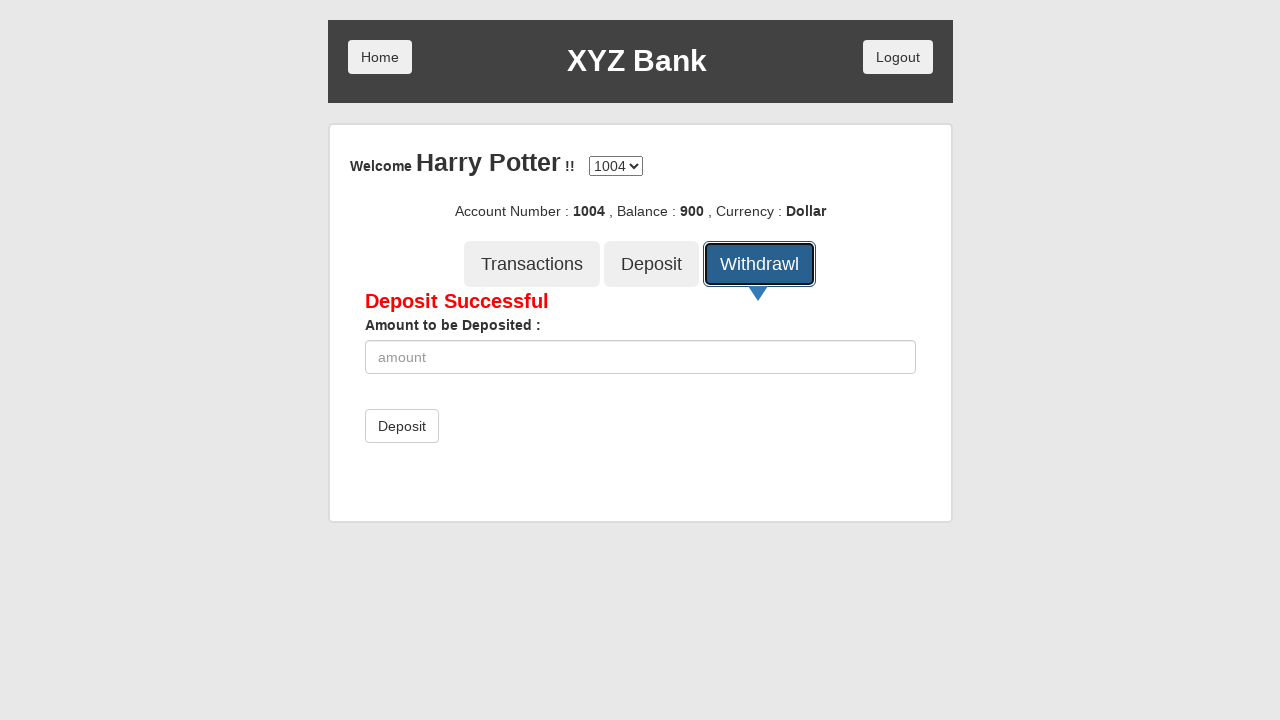

Waited for withdrawal form to appear
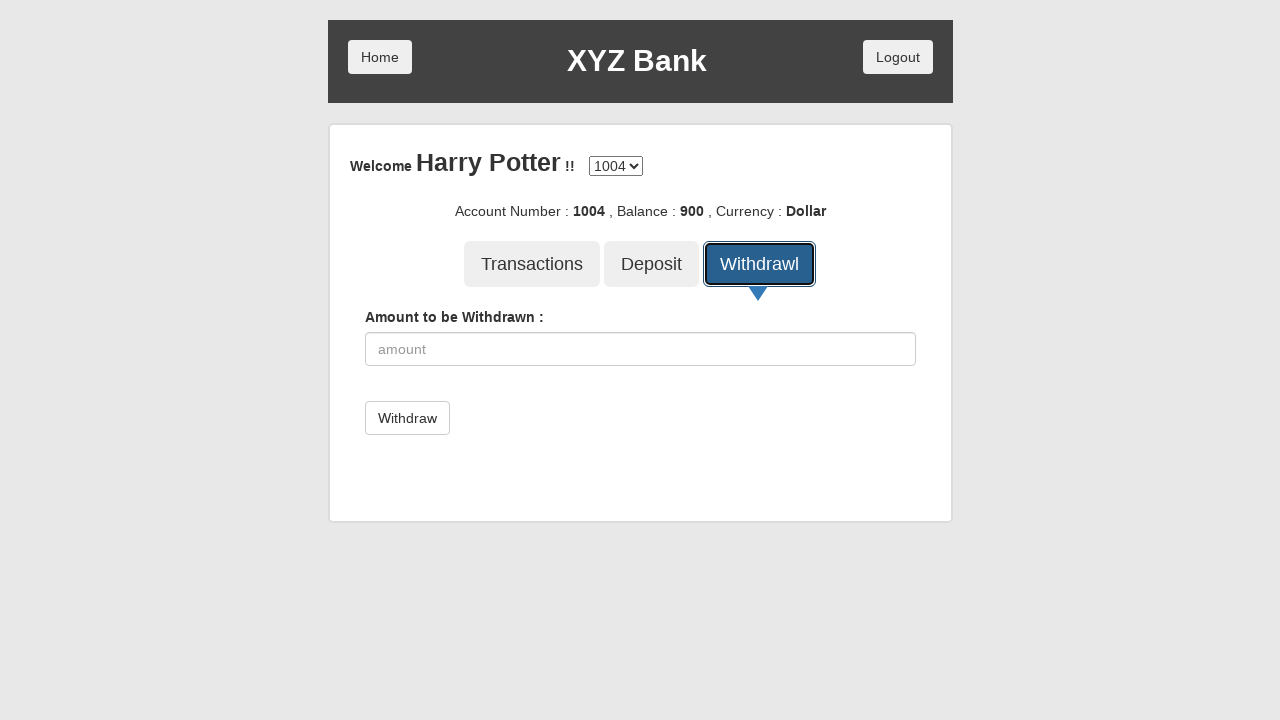

Entered withdrawal amount of 200 on xpath=/html/body/div/div/div[2]/div/div[4]/div/form/div/input
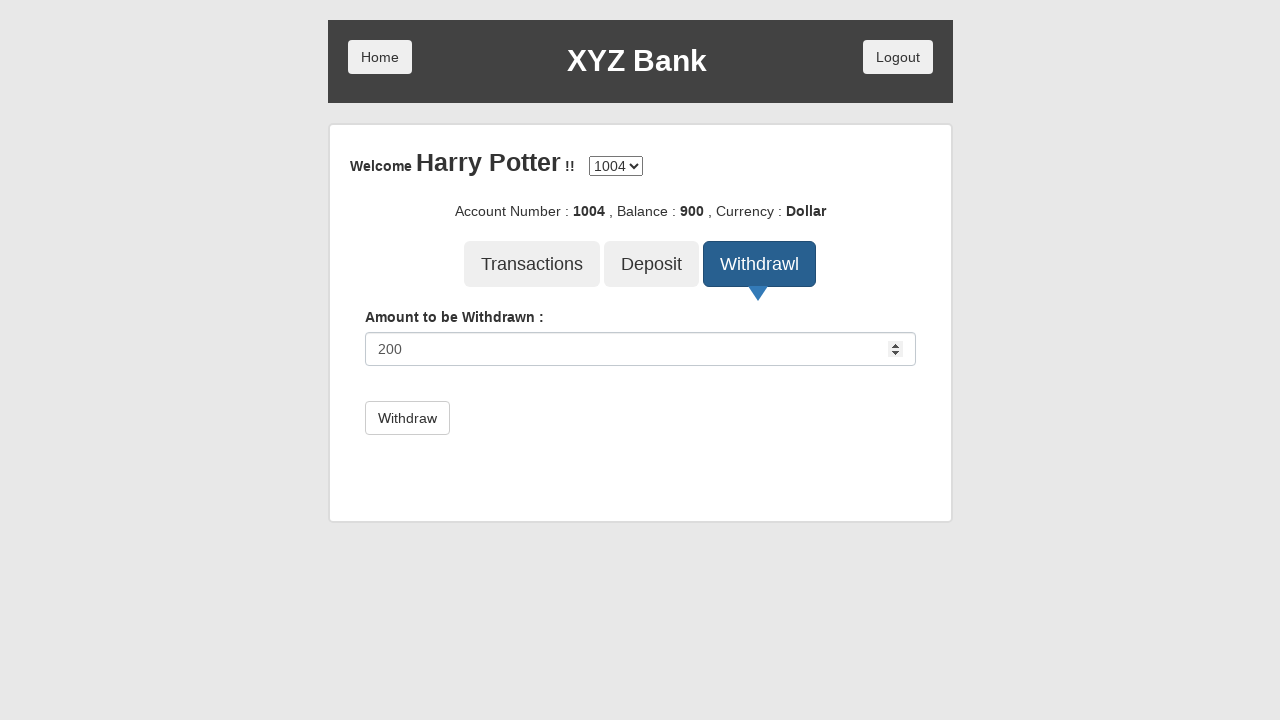

Submitted withdrawal of 200 at (407, 418) on xpath=/html/body/div/div/div[2]/div/div[4]/div/form/button
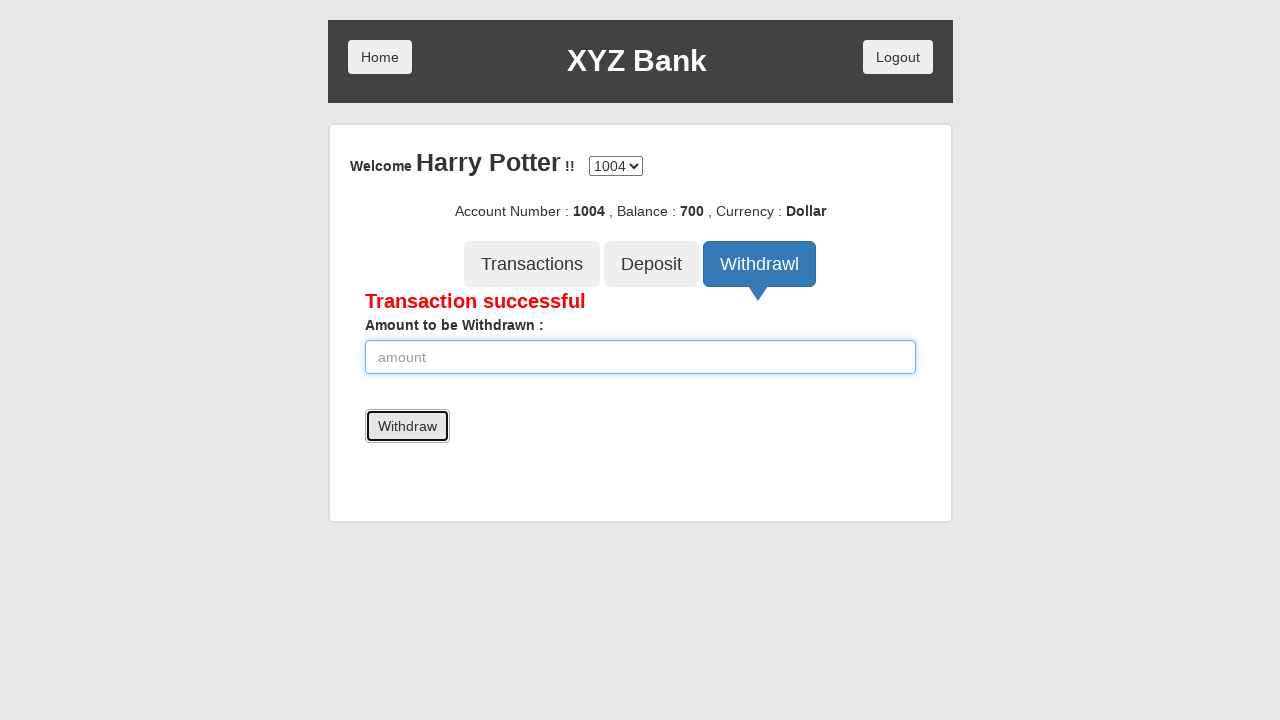

Waited for balance to update
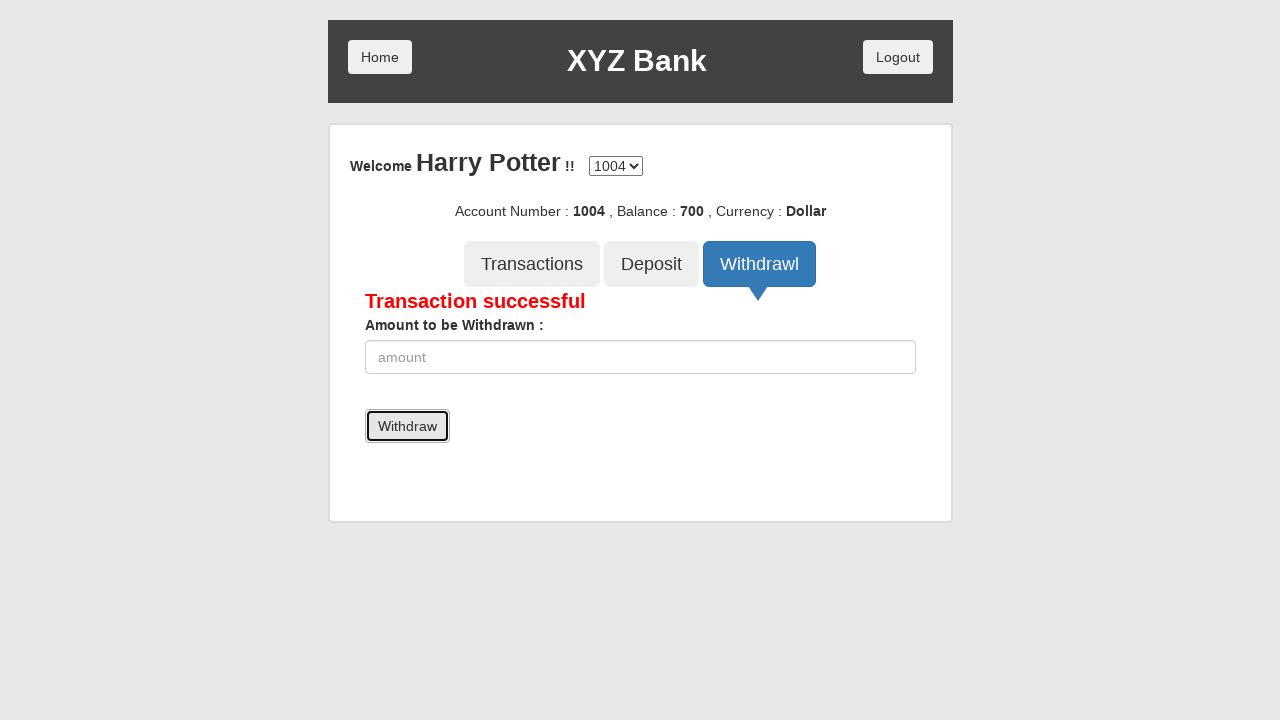

Verified balance is displayed (expected balance: 1700)
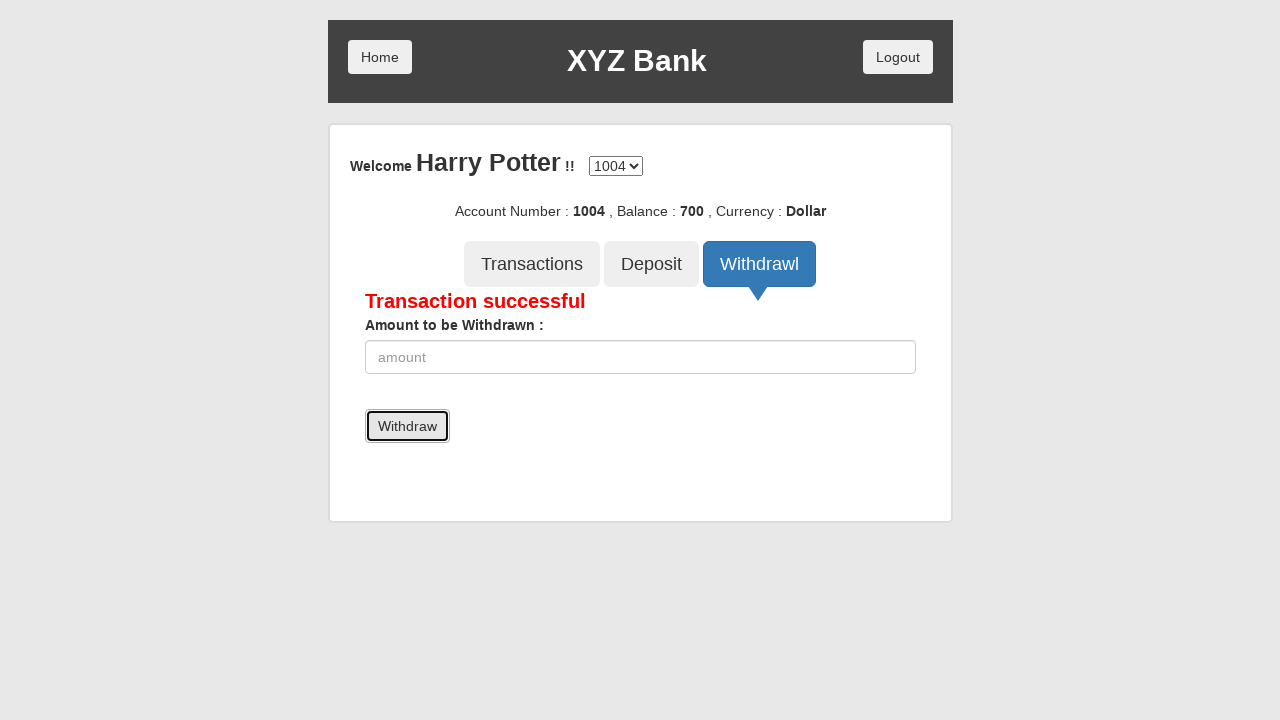

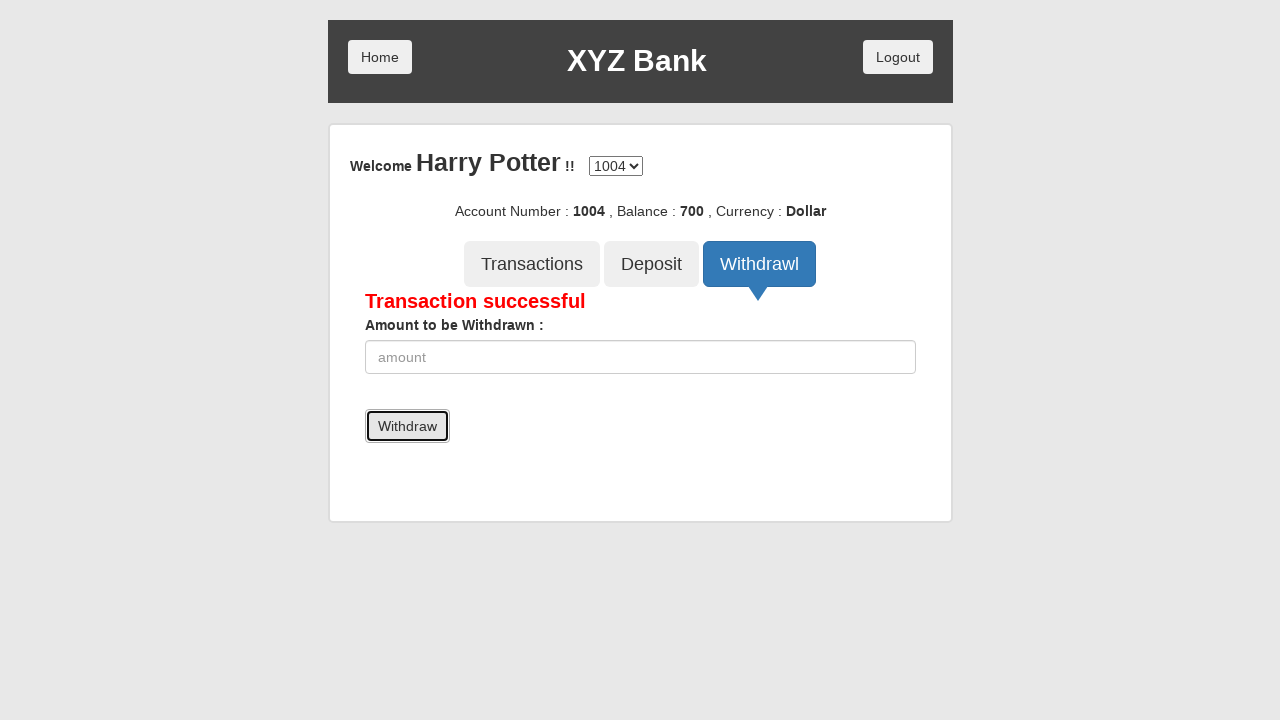